Tests a registration form on a demo site by clicking the Register section, tabbing through form fields, entering name/email/password data, and submitting the form.

Starting URL: https://demoapps.qspiders.com/ui?scenario=1

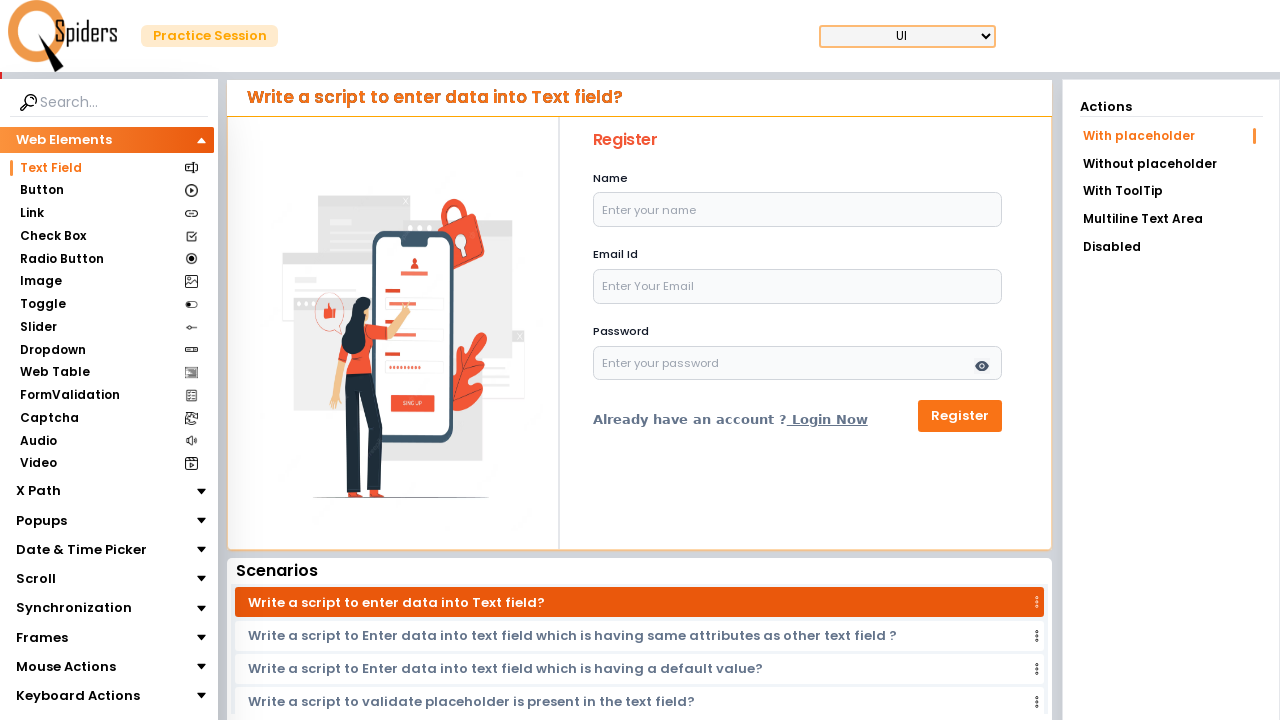

Clicked on Register heading to open registration form at (798, 140) on xpath=//h1[contains(text(),'Register')]
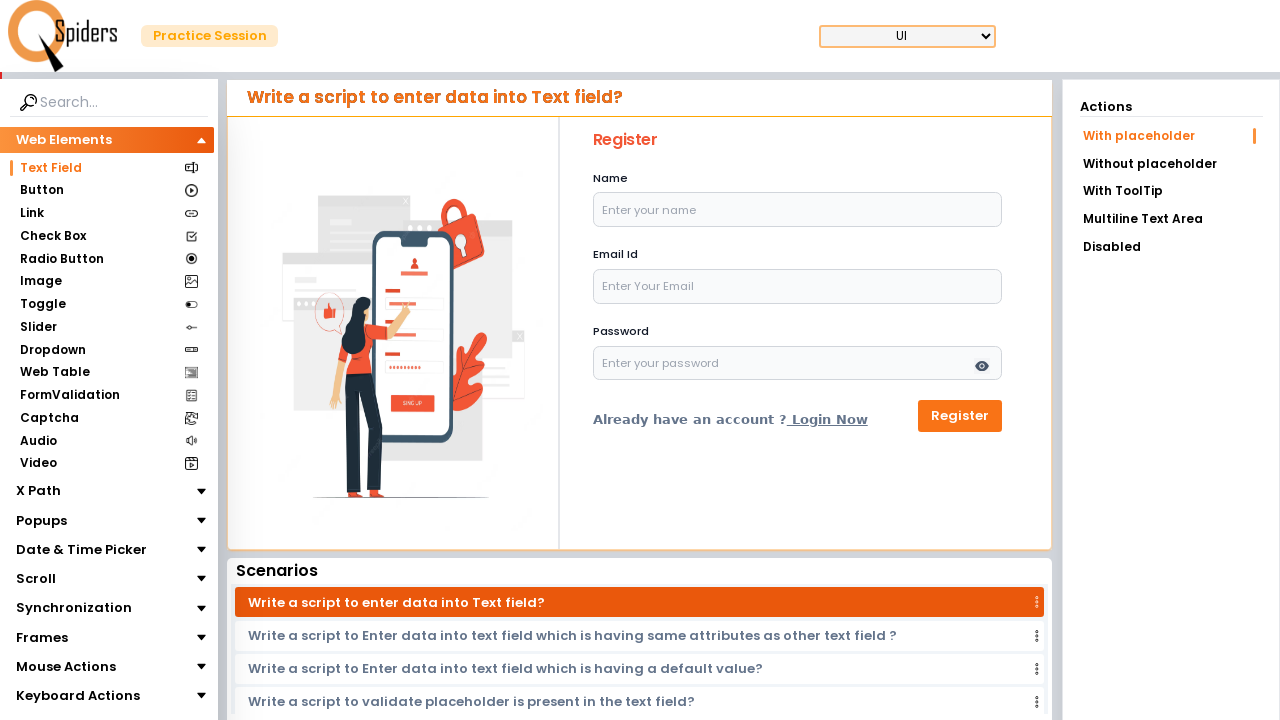

Waited 1 second for form to be ready
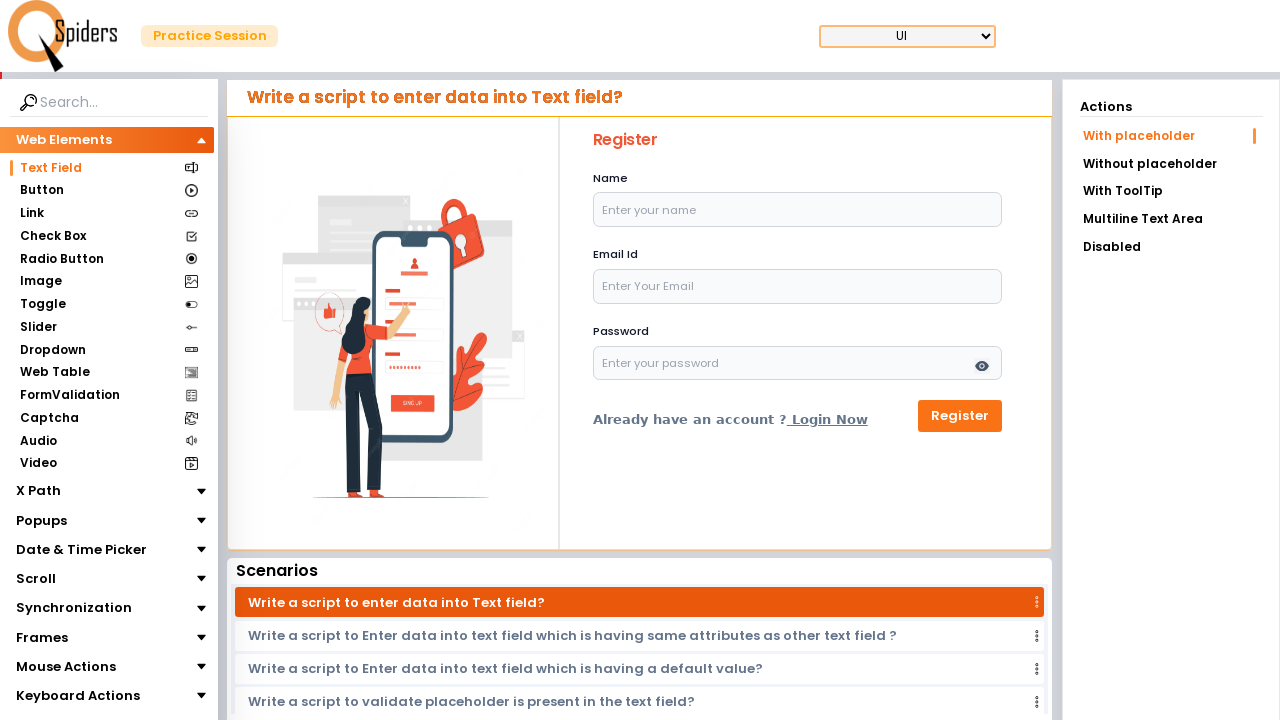

Pressed Tab to move to first input field
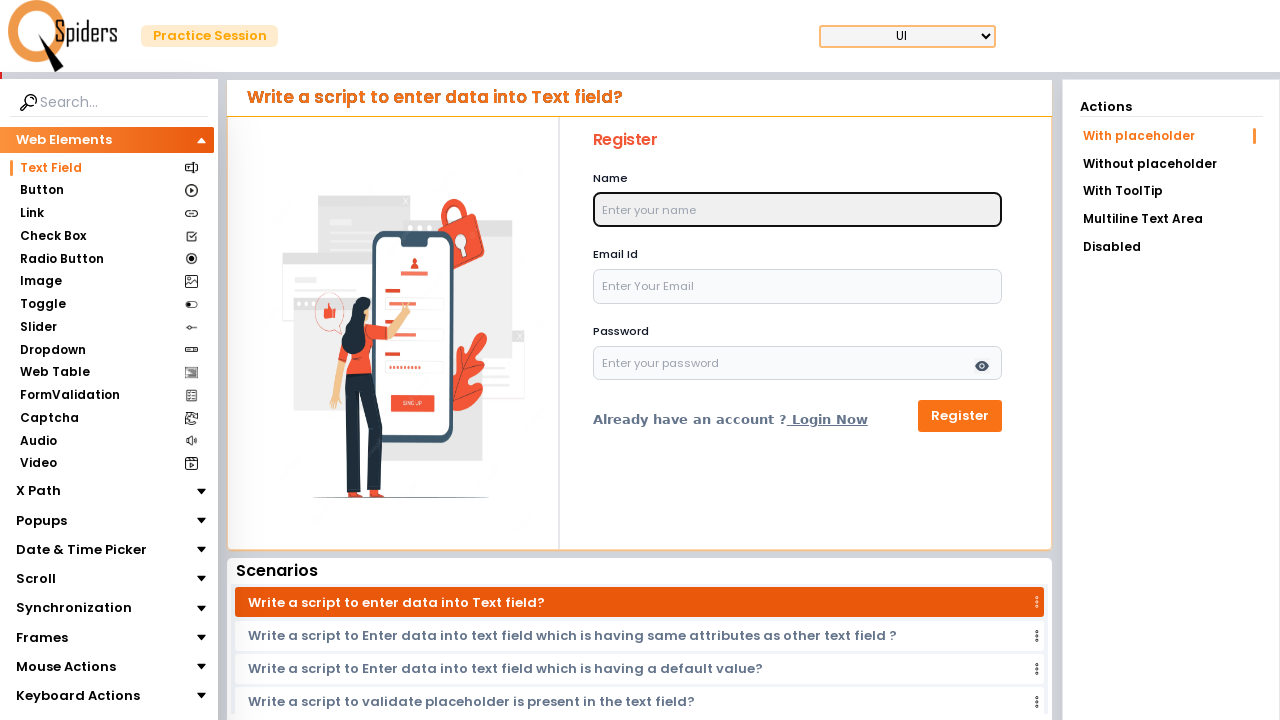

Entered 'johnsmith' in name field
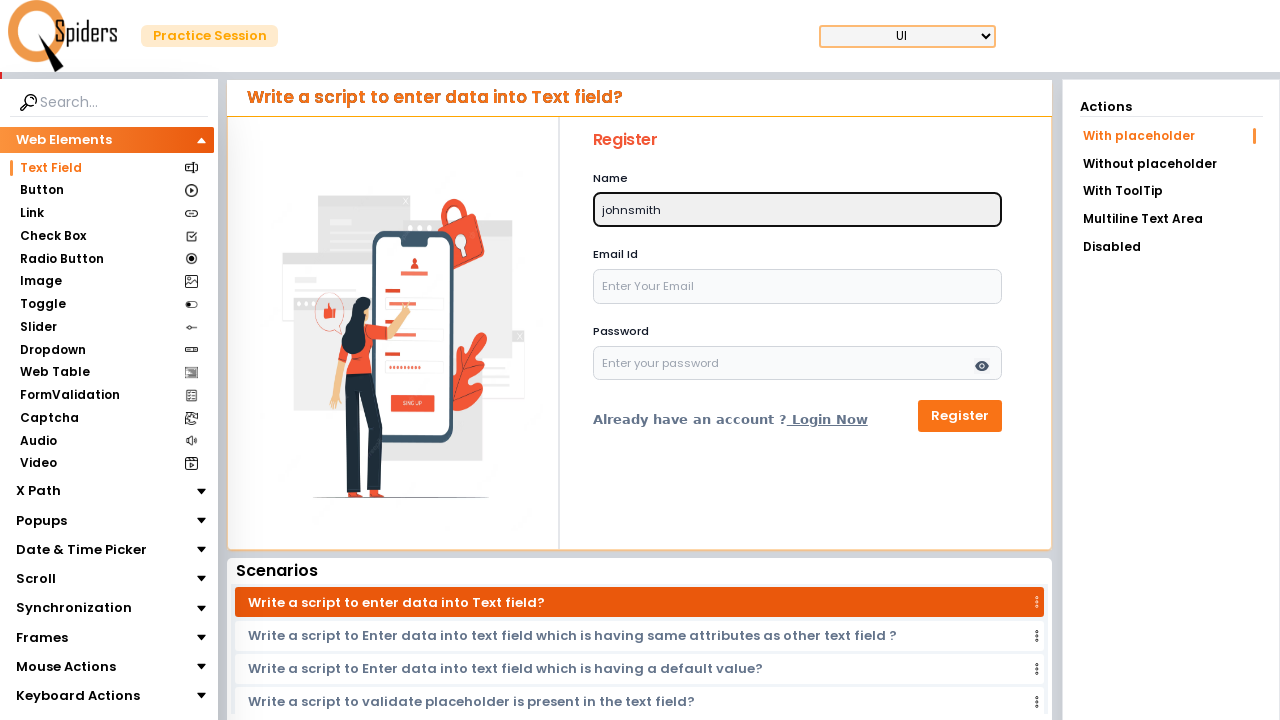

Pressed Tab to move to email field
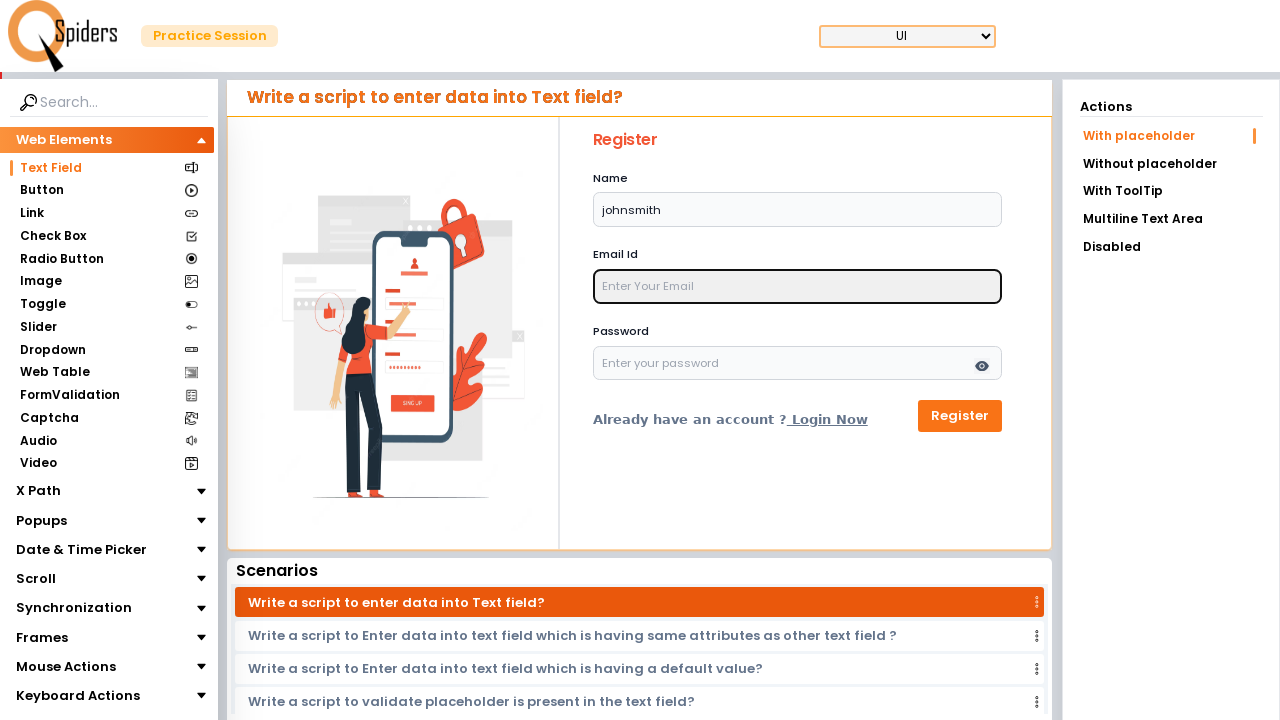

Entered 'johnsmith@example.com' in email field
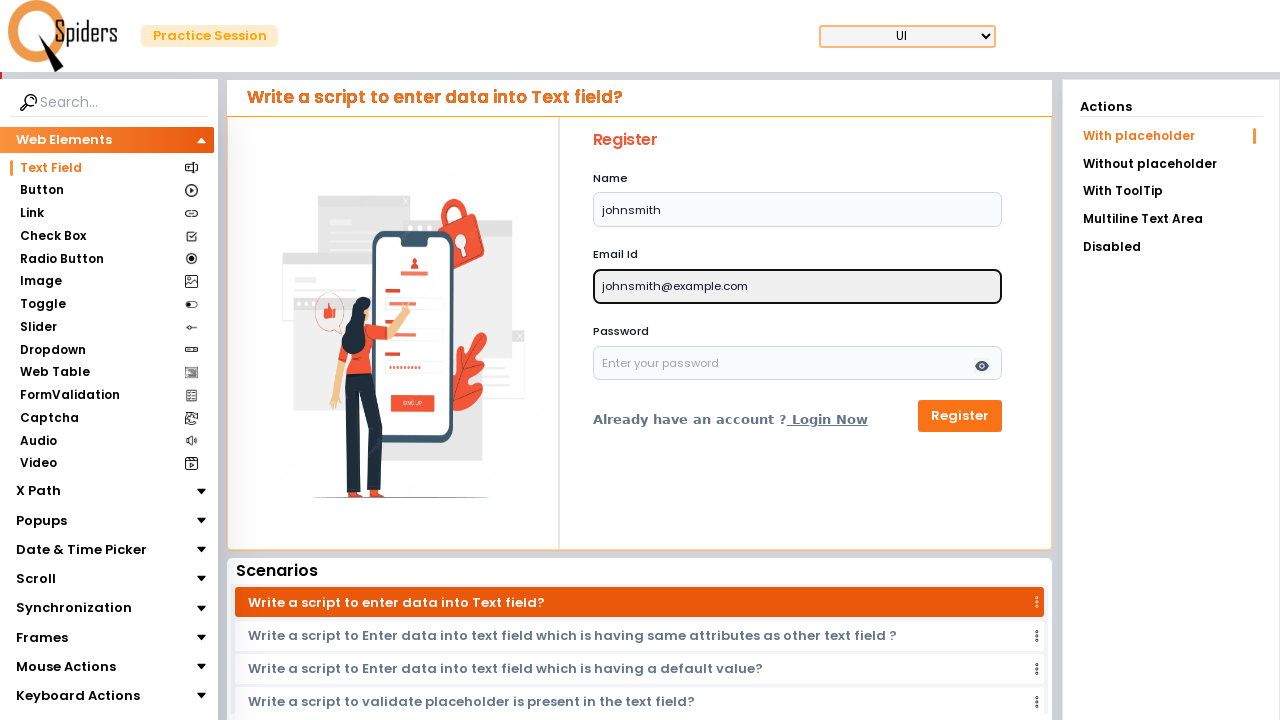

Pressed Tab to move to password field
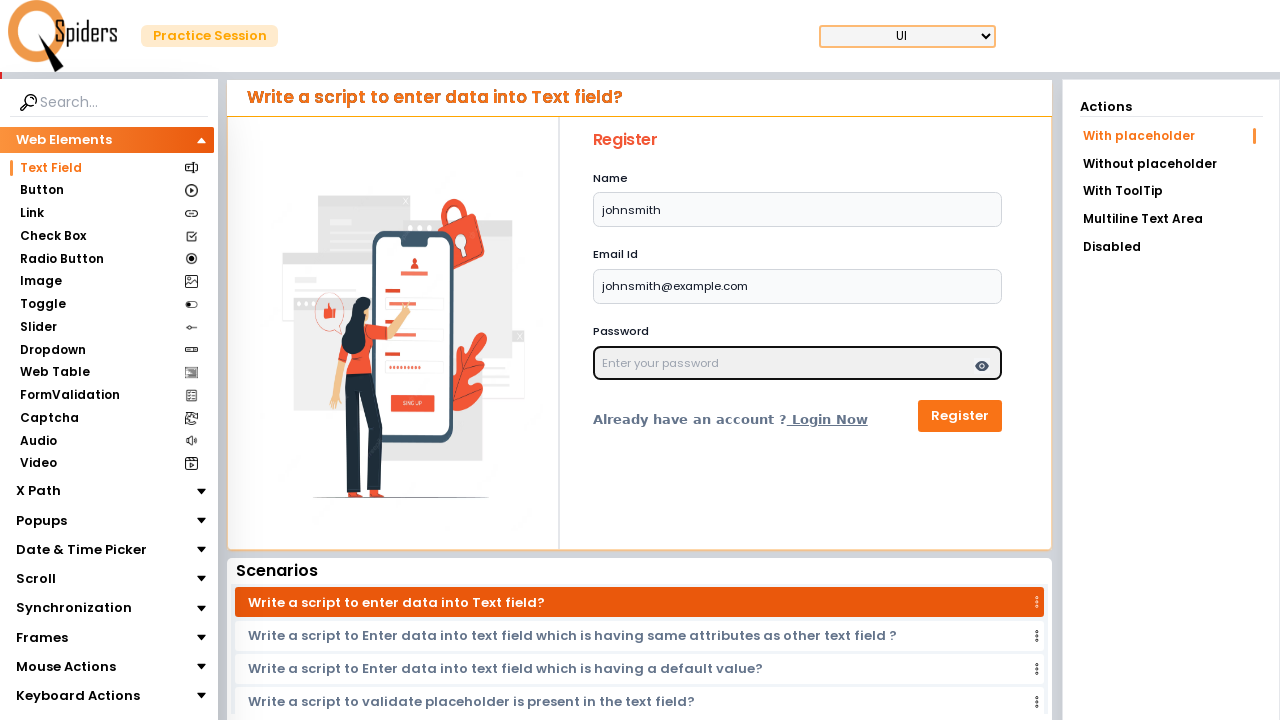

Entered 'SecurePass@456' in password field
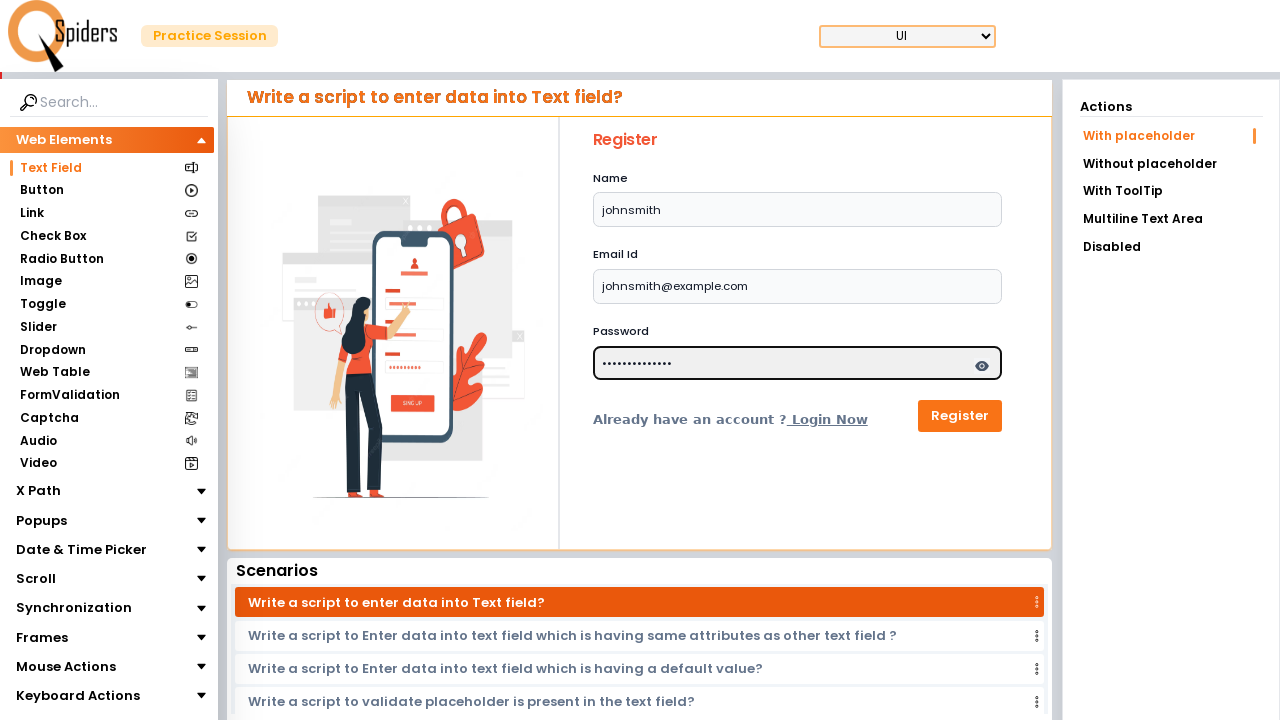

Clicked submit button to register at (960, 416) on xpath=//button[@type='submit']
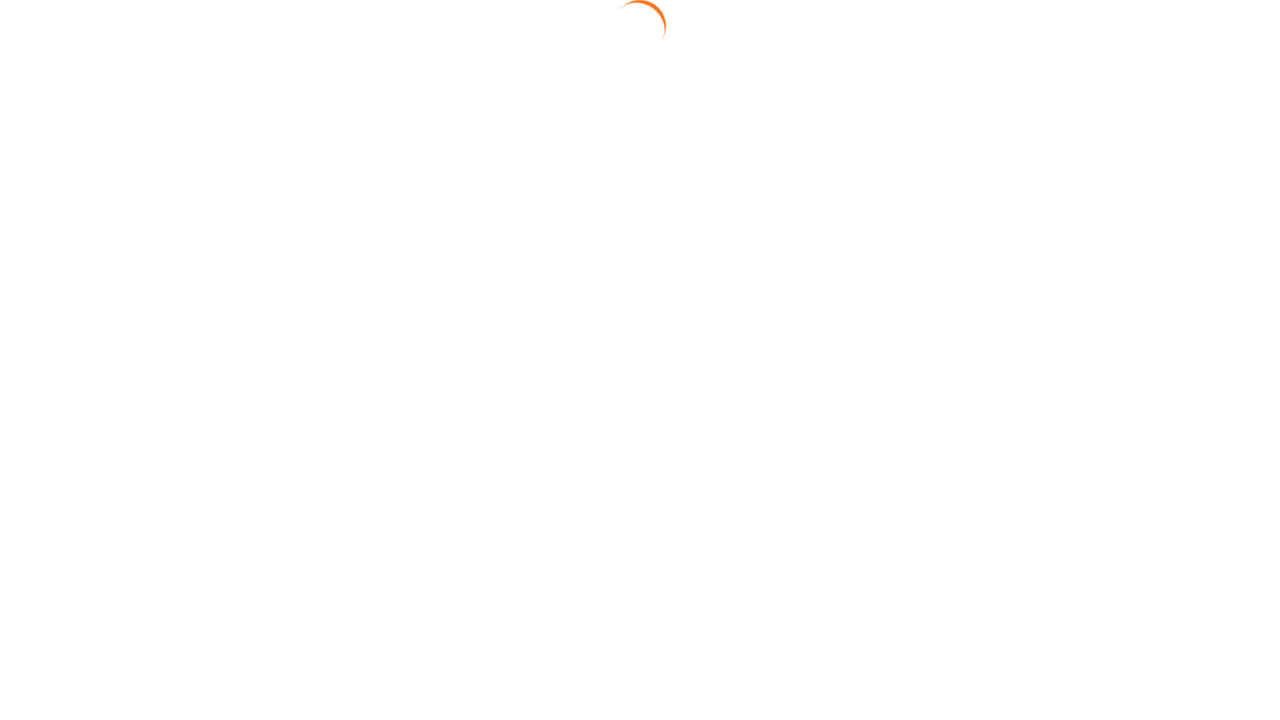

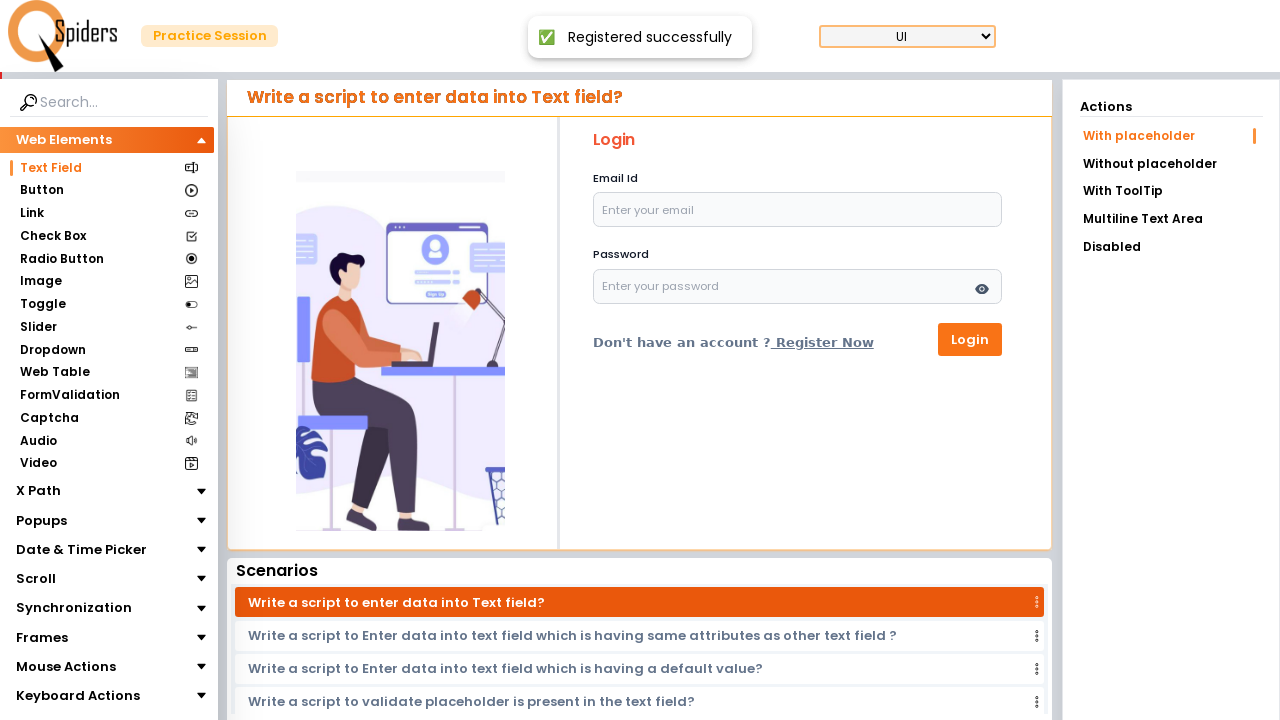